Tests dropdown selection using Playwright's built-in select_option method to choose an option by visible text, then verifies the selection.

Starting URL: http://the-internet.herokuapp.com/dropdown

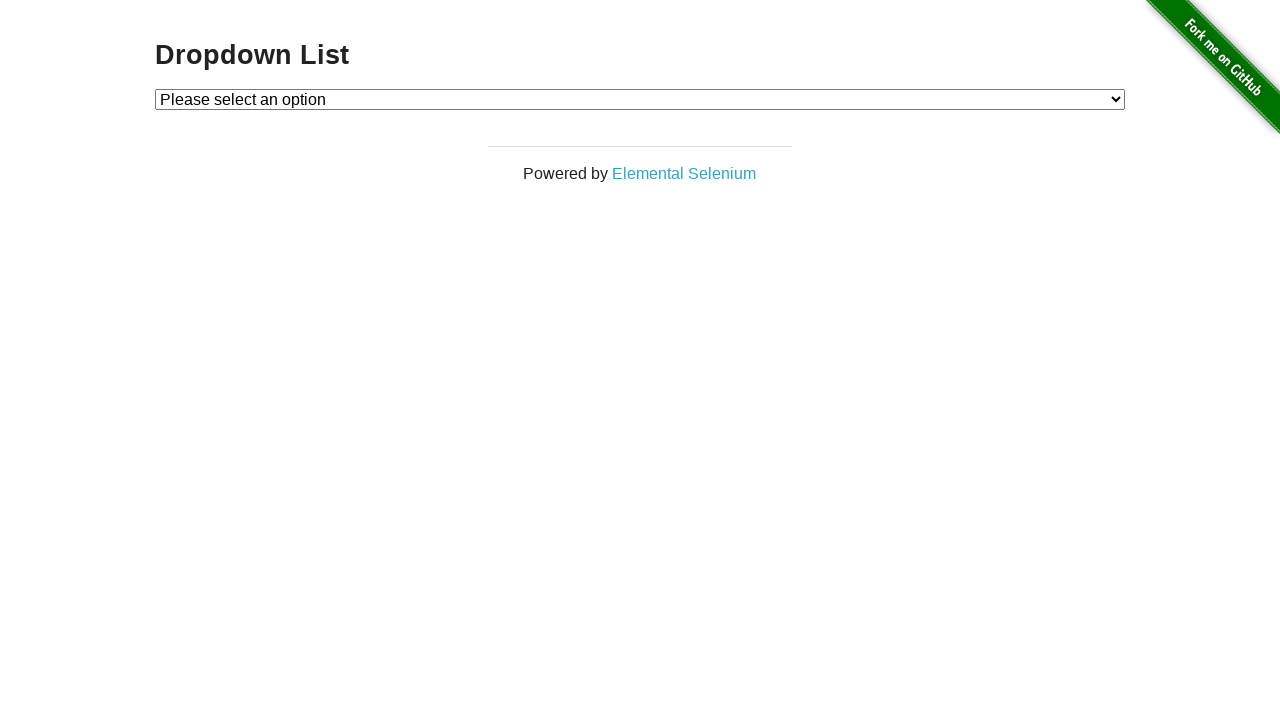

Selected 'Option 1' from dropdown by visible text on #dropdown
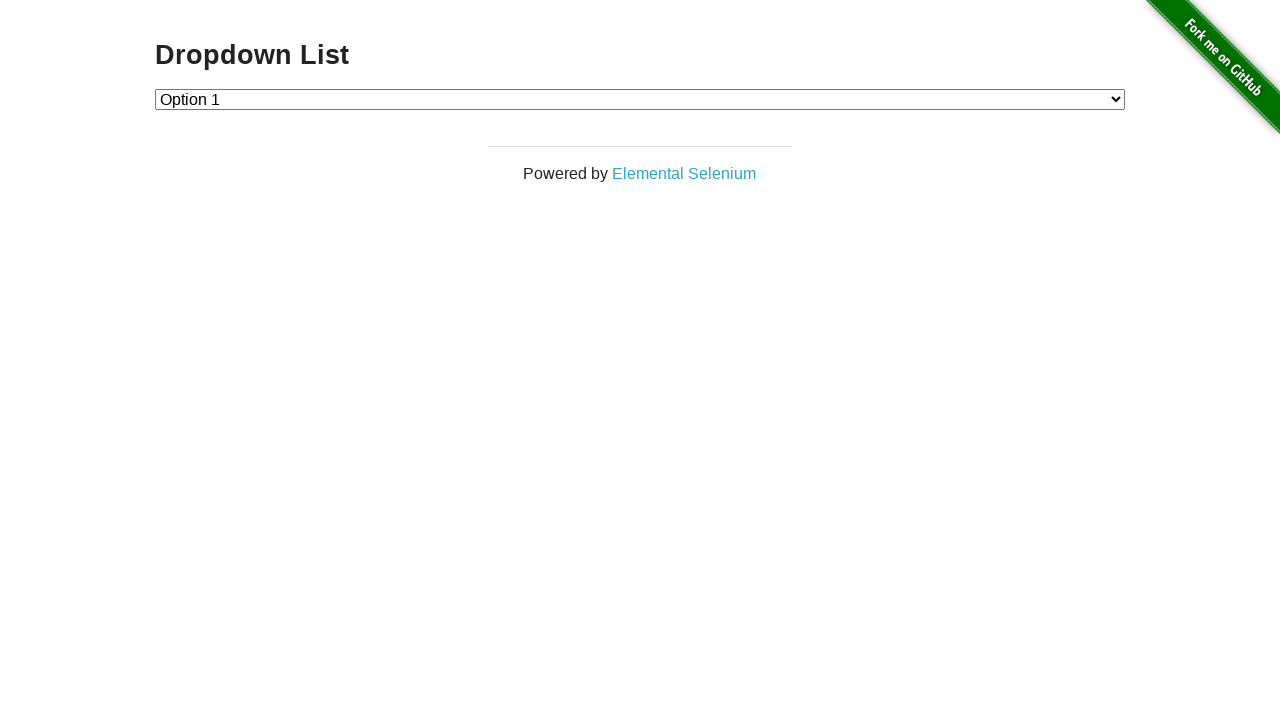

Retrieved selected dropdown value
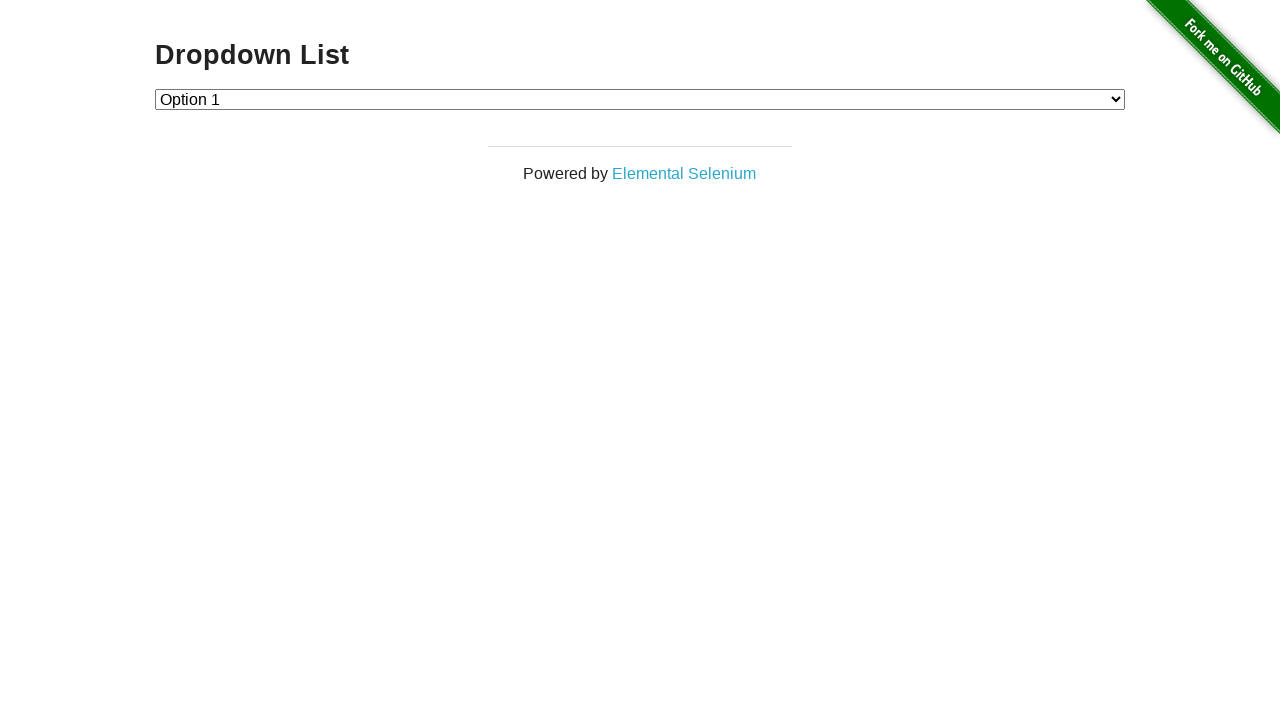

Verified that the selected option value is '1' (Option 1)
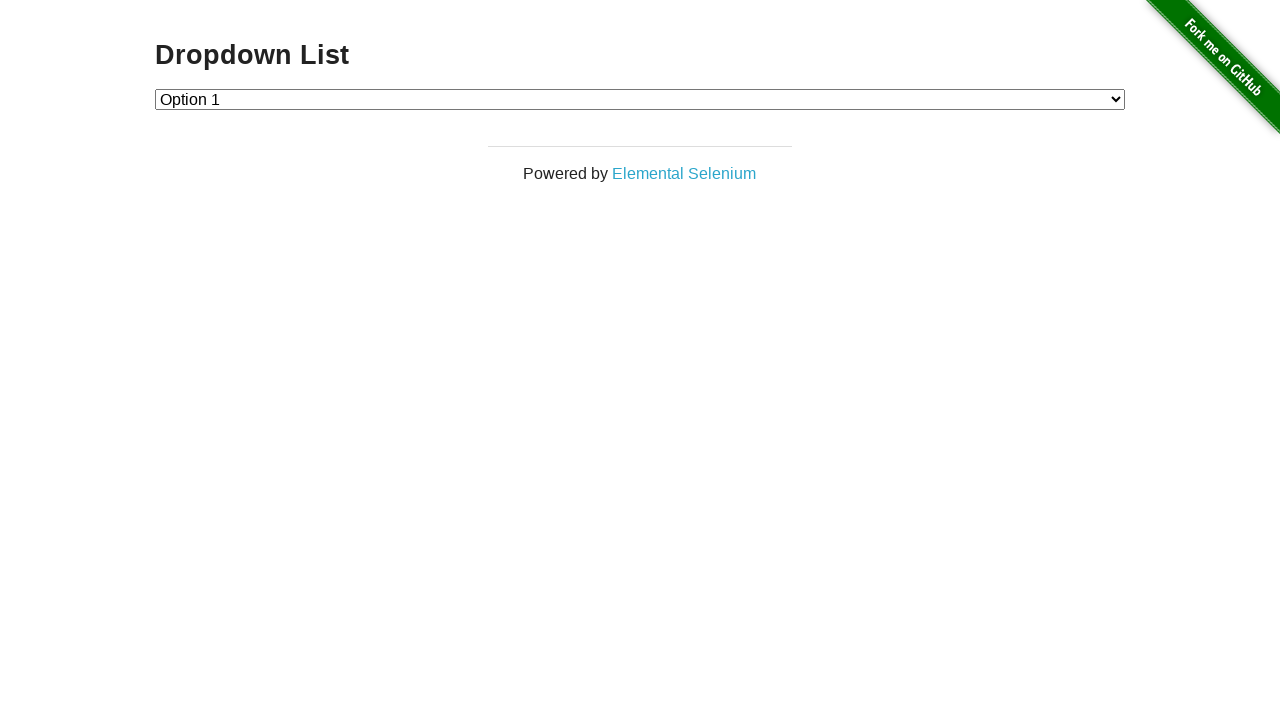

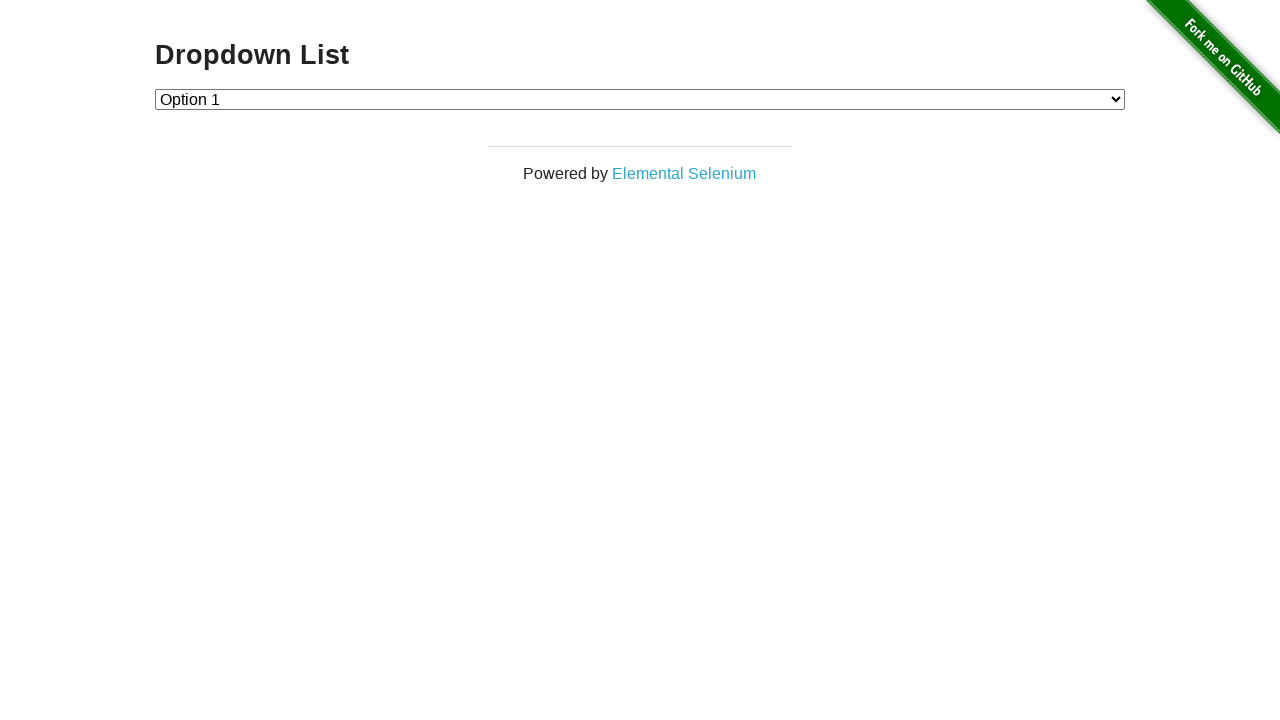